Tests sorting a numeric column (Due) in ascending order on table2 using semantic class-based locators for better browser compatibility.

Starting URL: http://the-internet.herokuapp.com/tables

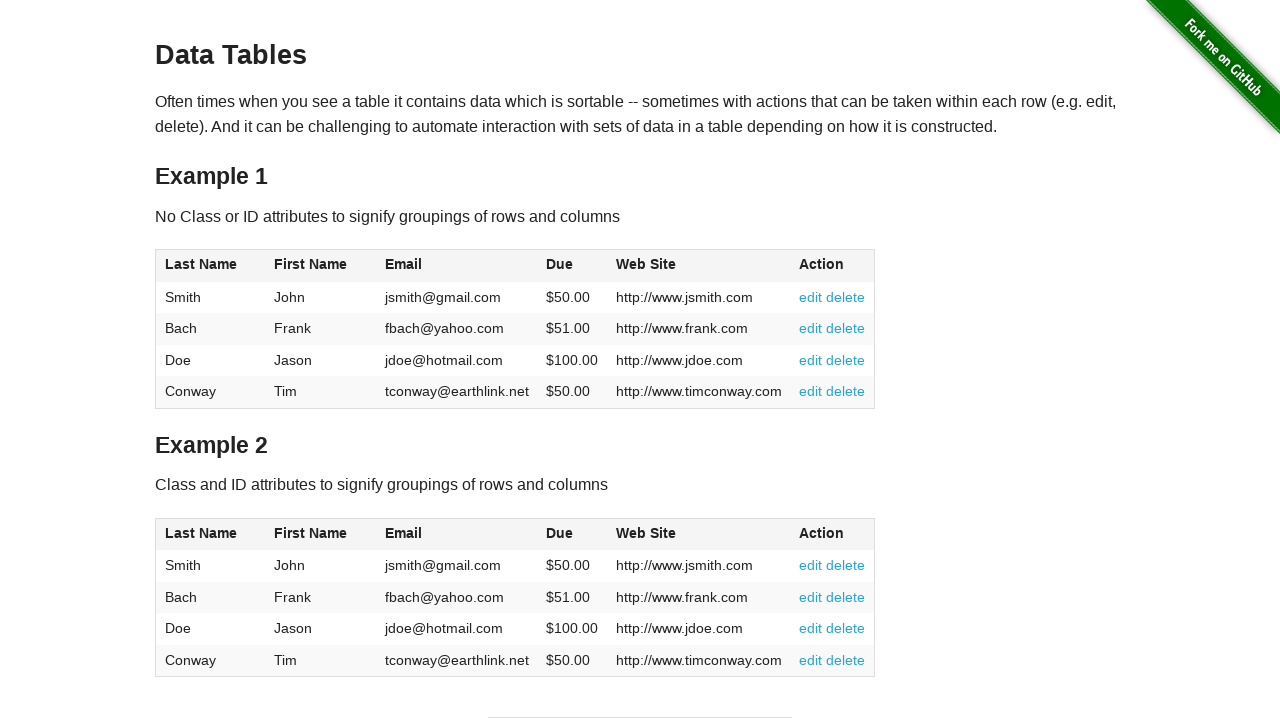

Clicked Due column header in table2 to sort at (560, 533) on #table2 thead .dues
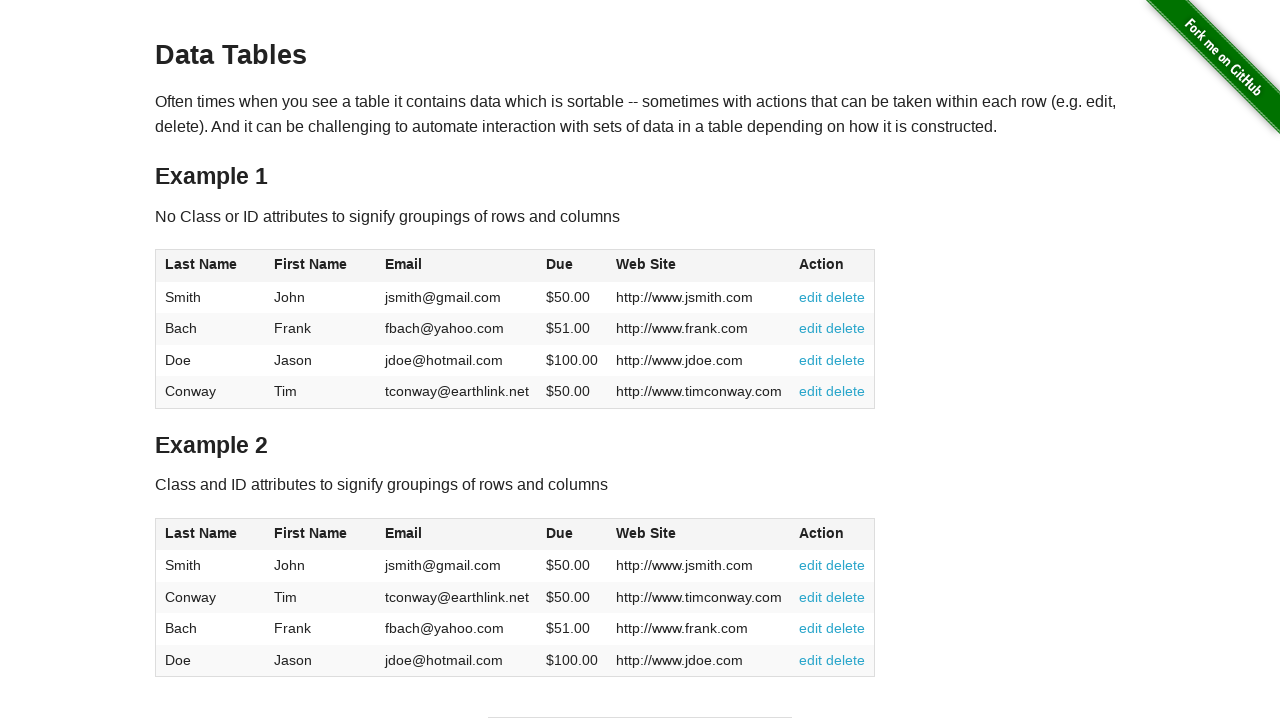

Table2 tbody Due column loaded, sorting completed
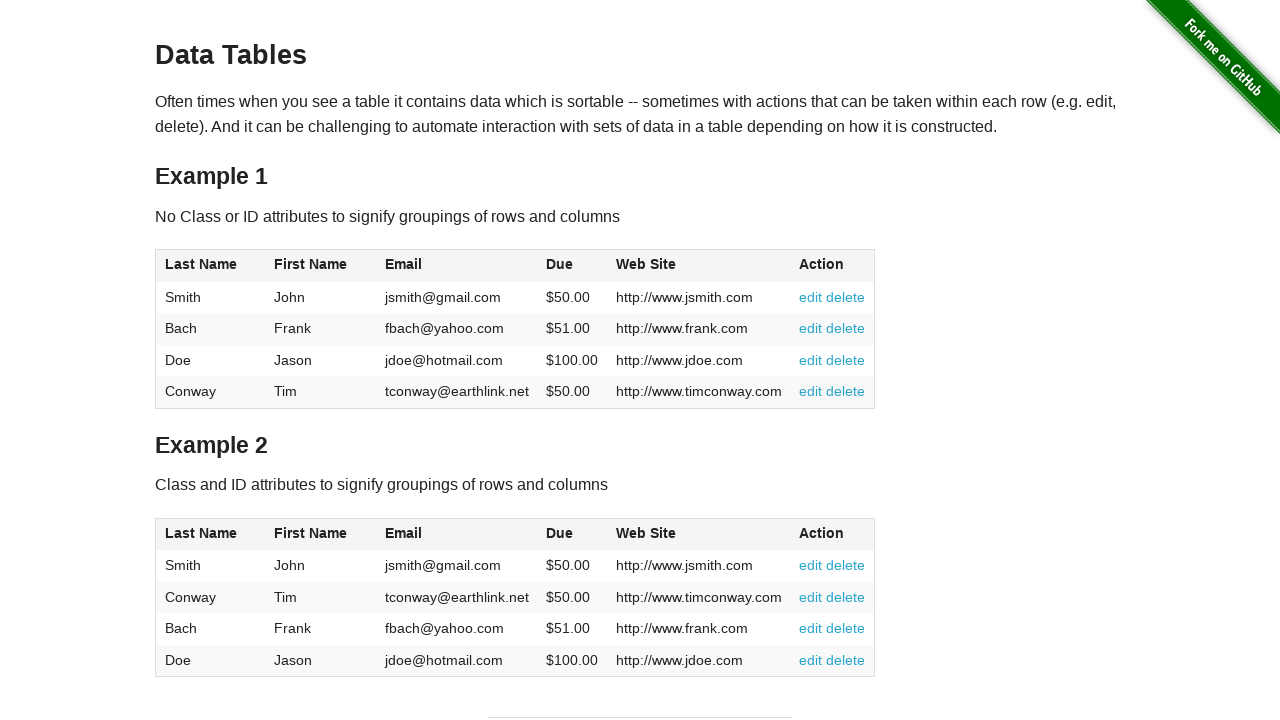

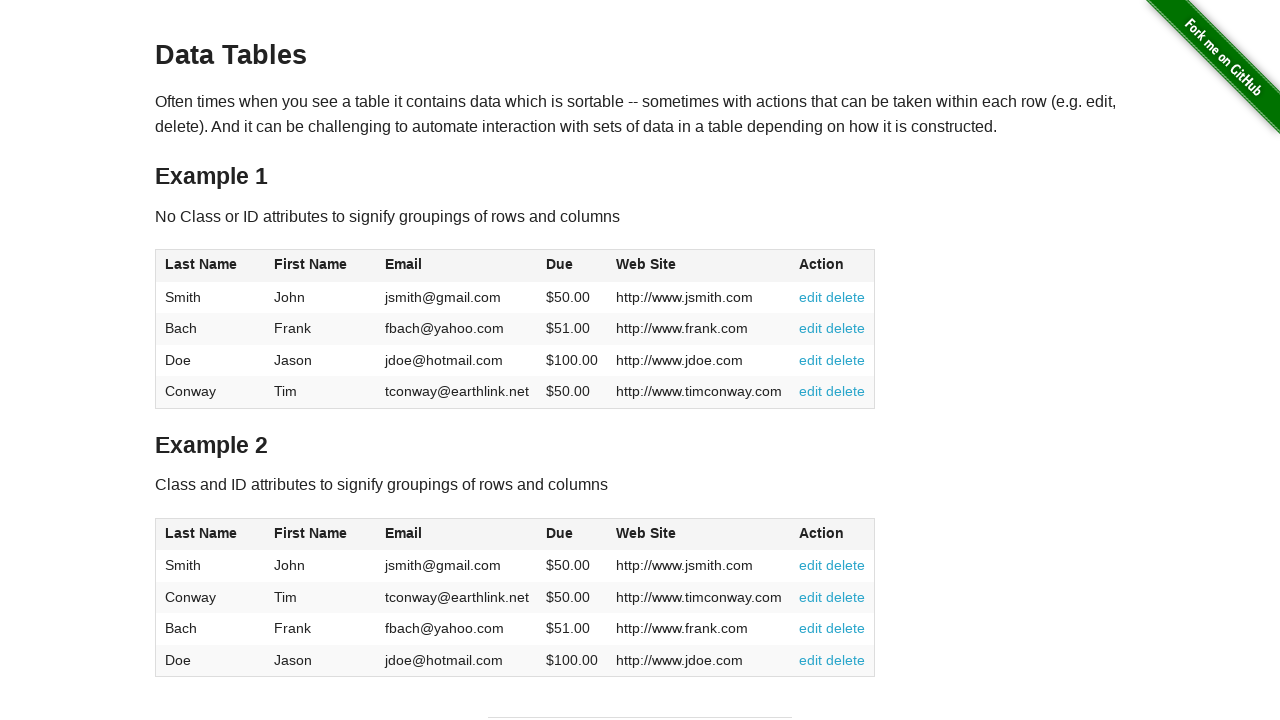